Tests the Playwright documentation website by verifying the page title contains "Playwright", clicking the "Get Started" link, and confirming the Installation heading is visible on the resulting page.

Starting URL: https://playwright.dev

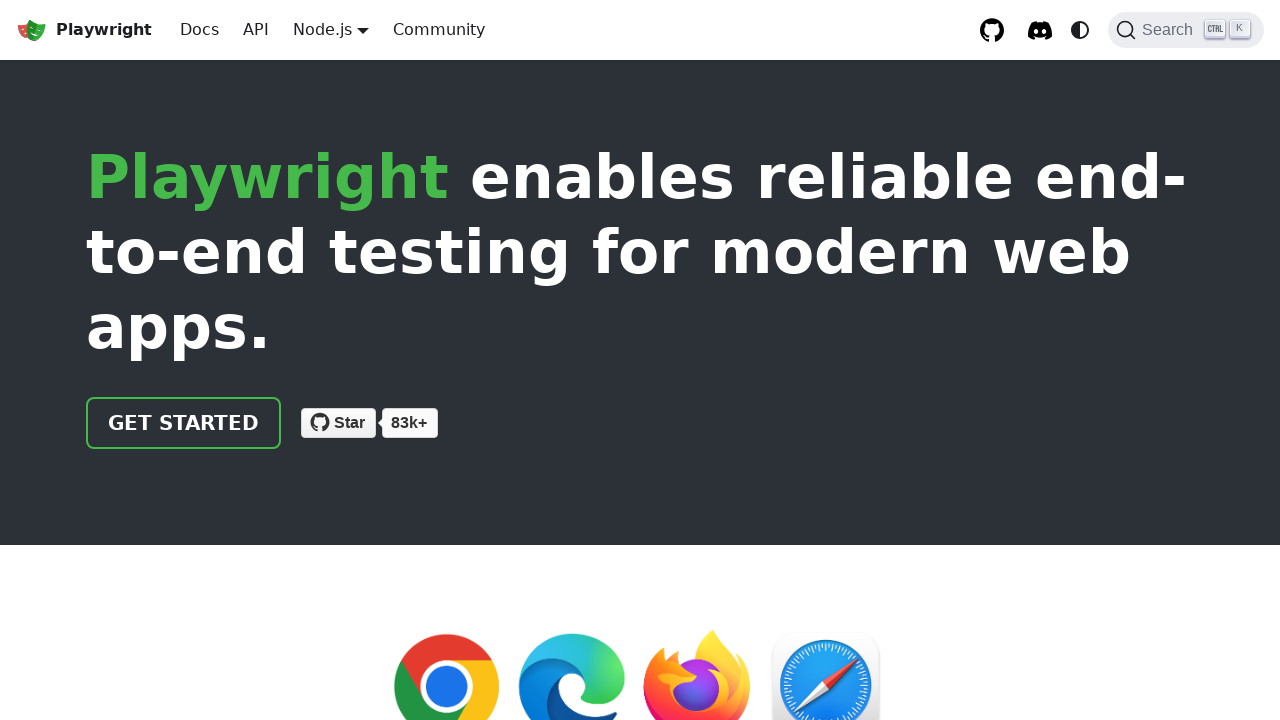

Verified page title contains 'Playwright'
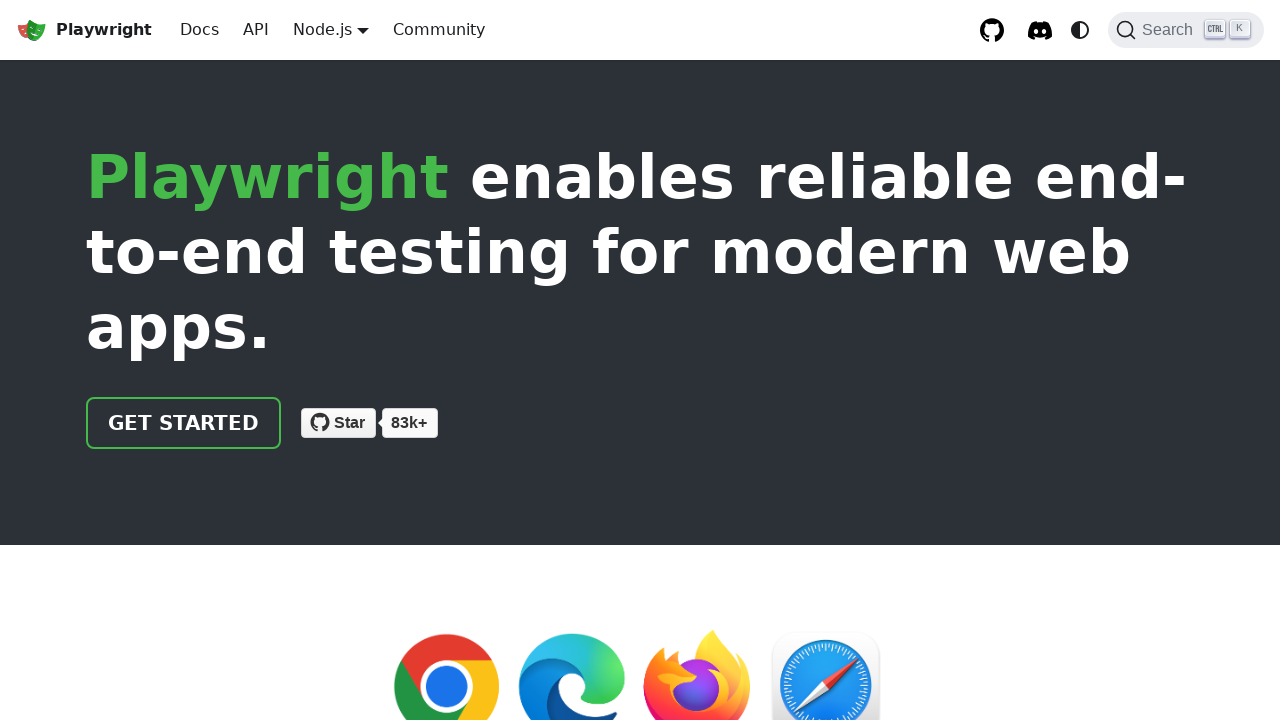

Located the 'Get Started' link
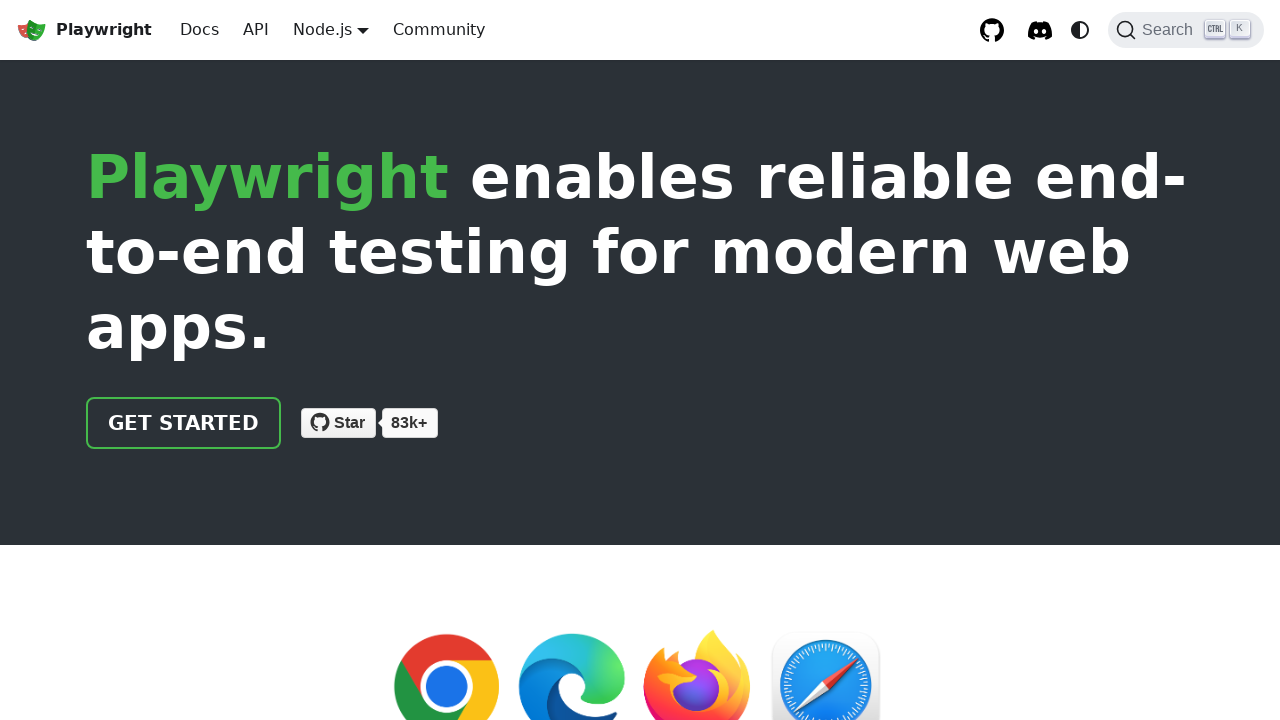

Verified 'Get Started' link has correct href attribute '/docs/intro'
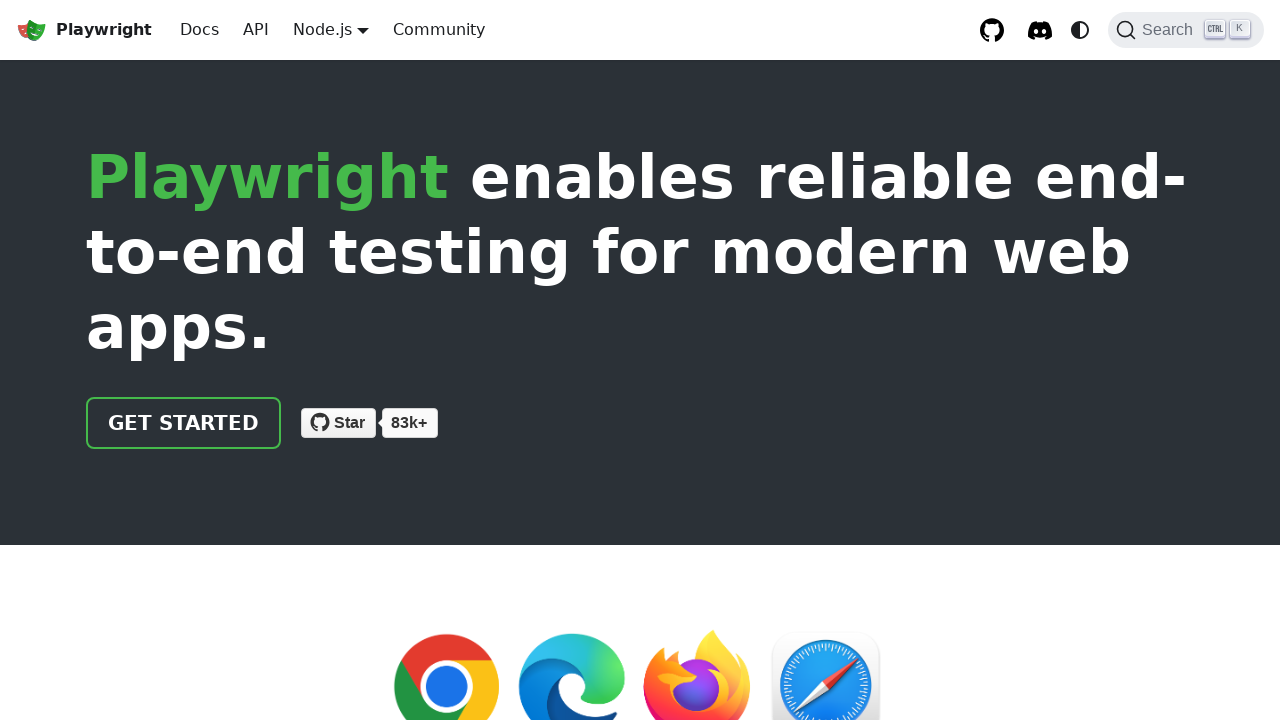

Clicked the 'Get Started' link at (184, 423) on internal:role=link[name="Get Started"i]
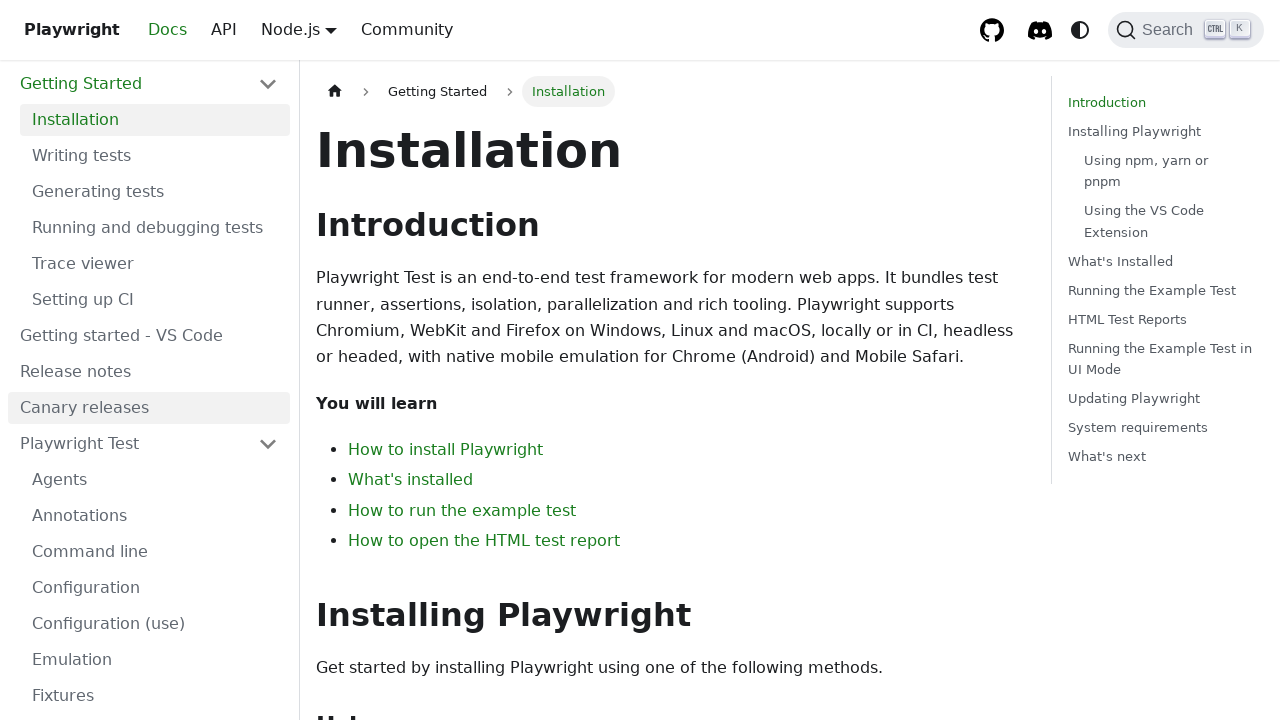

Installation heading is now visible on the page
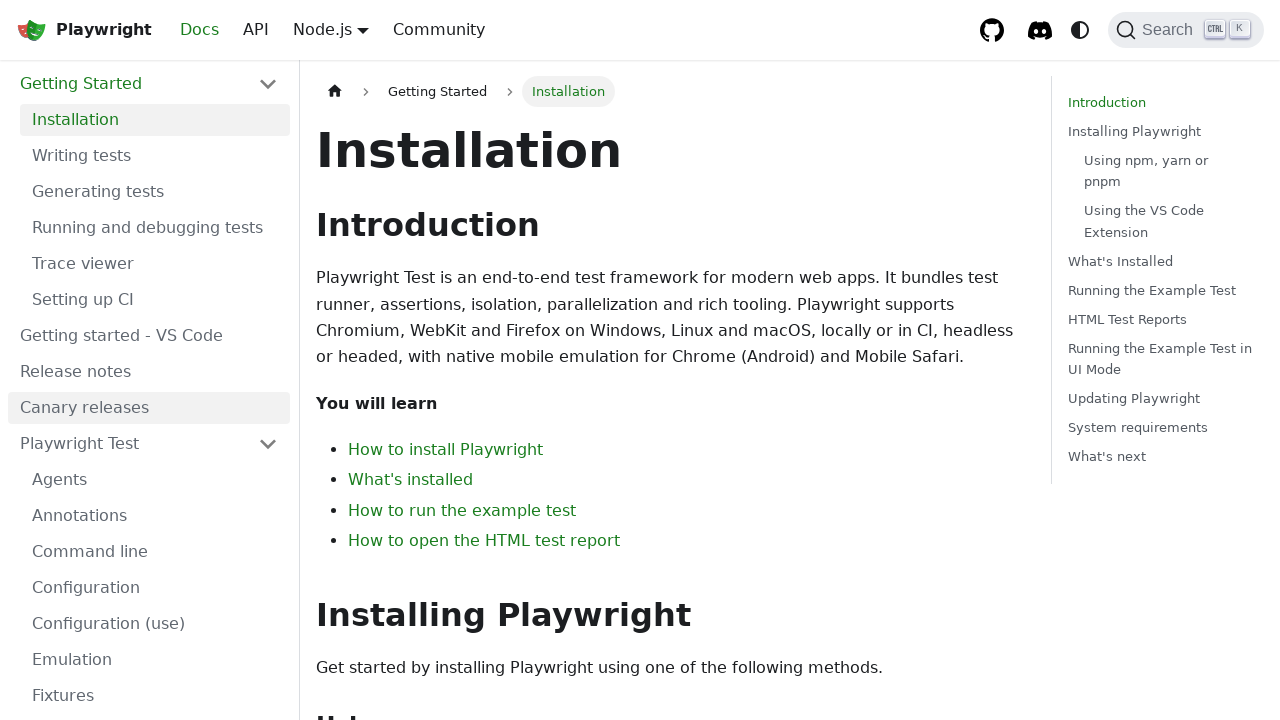

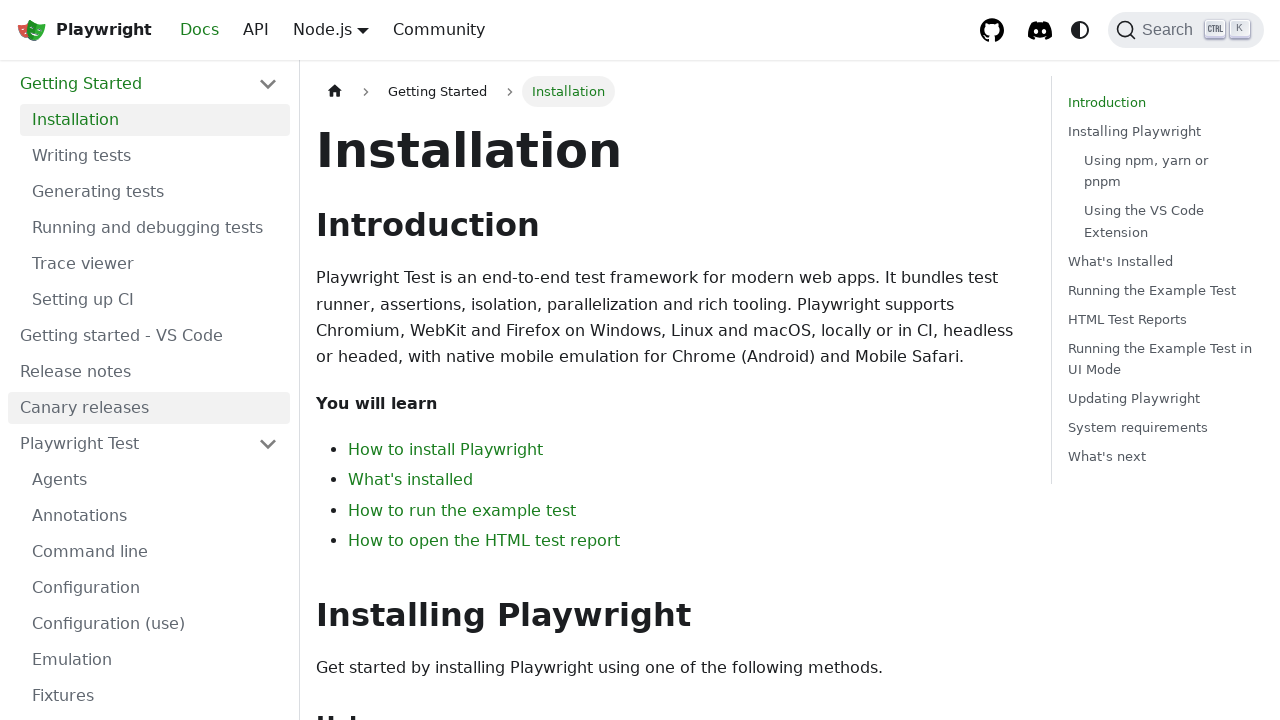